Tests filling out a Google Form by clicking the Next button, then interacting with radio button questions and text input fields on the form.

Starting URL: https://docs.google.com/forms/d/e/1FAIpQLSe4ja9qHPm0hLobDY1hXqEm05cK1cNkIqcbS8h5drt5ZD7T9g/viewform?usp=sf_link

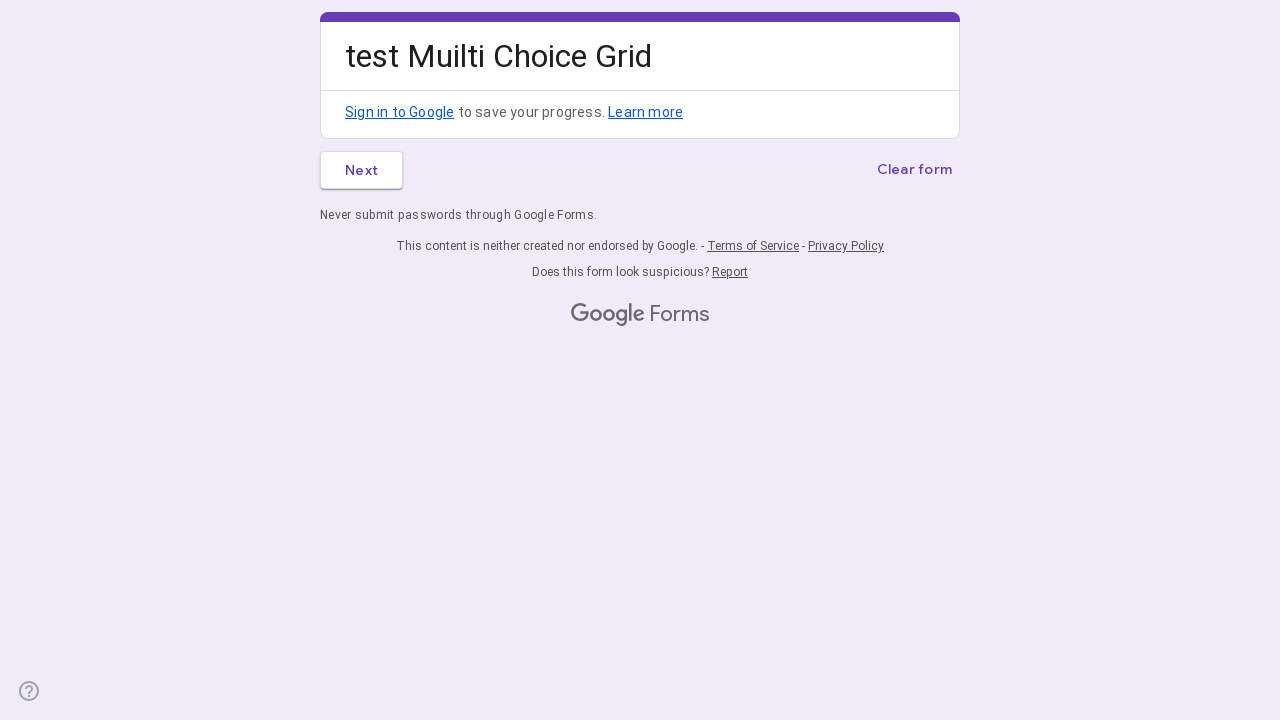

Waited for form to load - Next button selector found
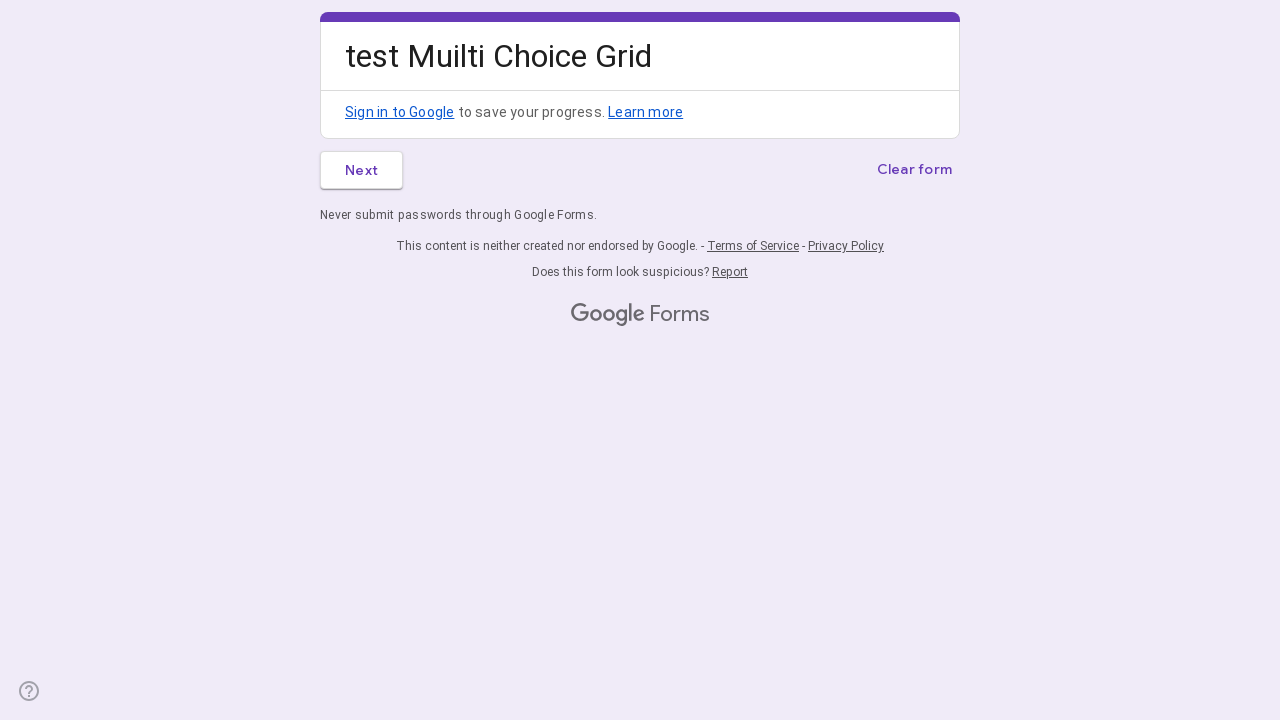

Located all Next buttons on the form
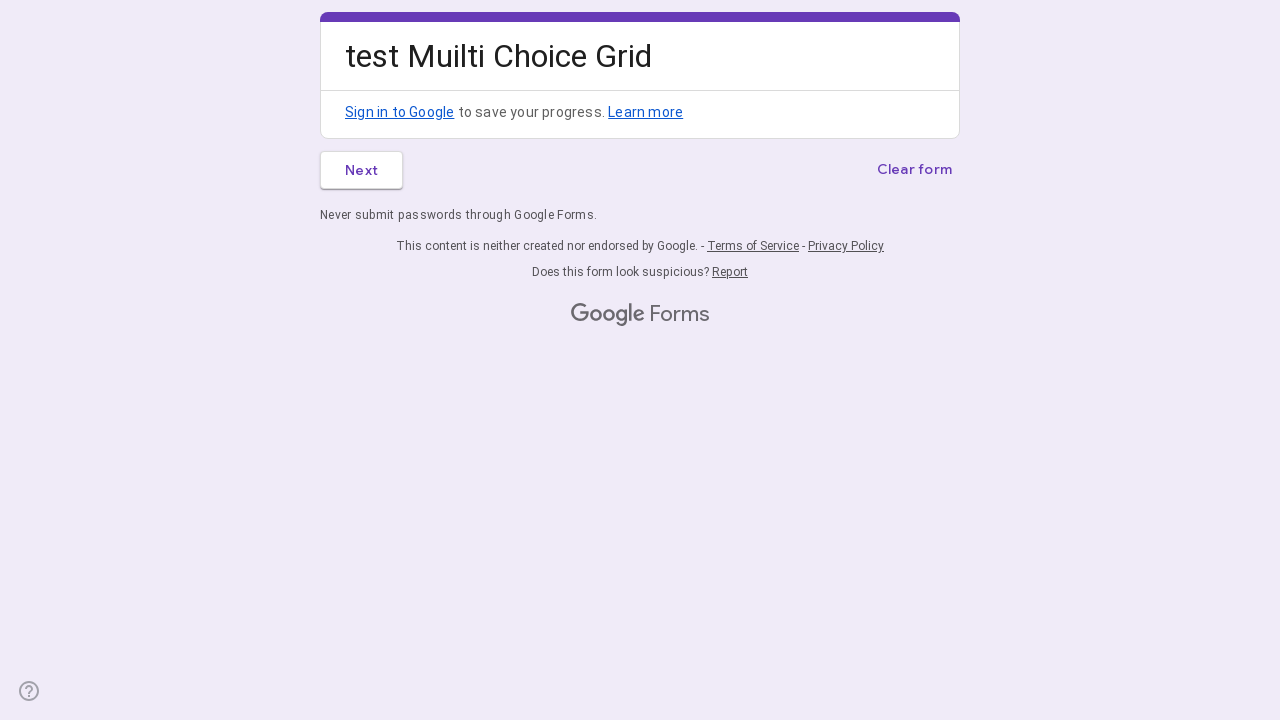

Clicked Next button with text 'Next' at (362, 170) on .l4V7wb >> nth=0
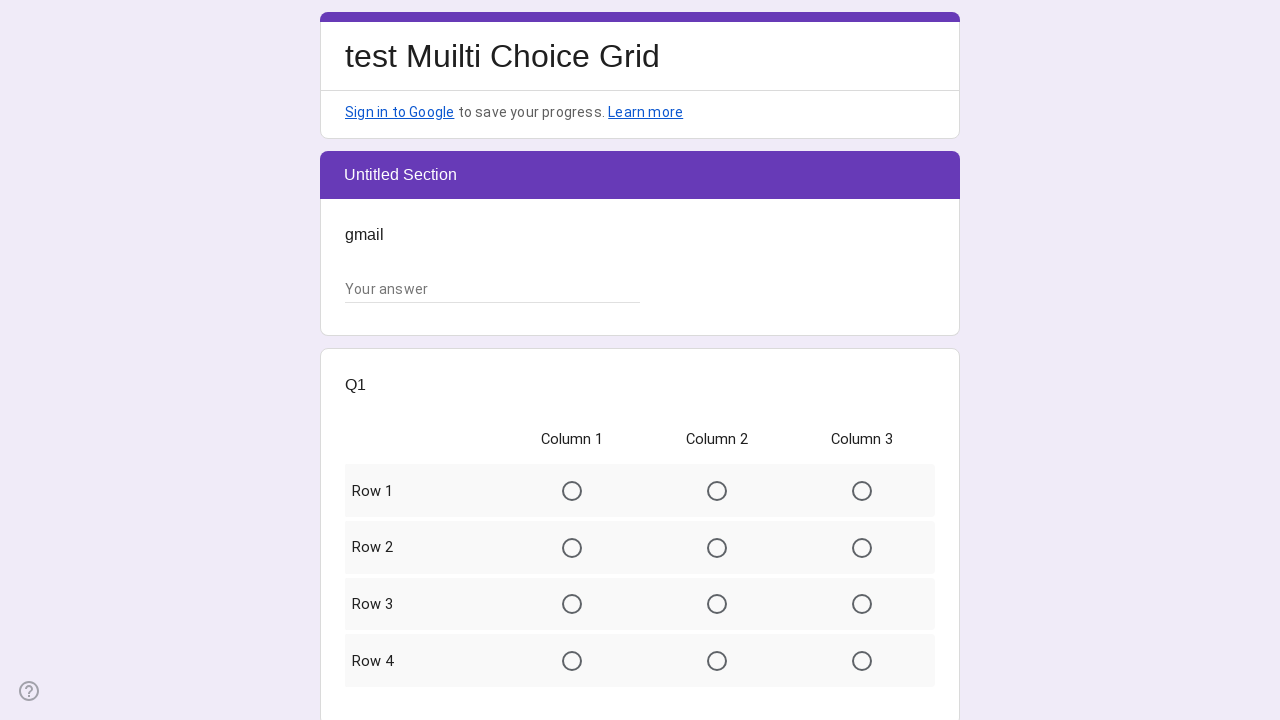

Waited for next form section to load with question blocks
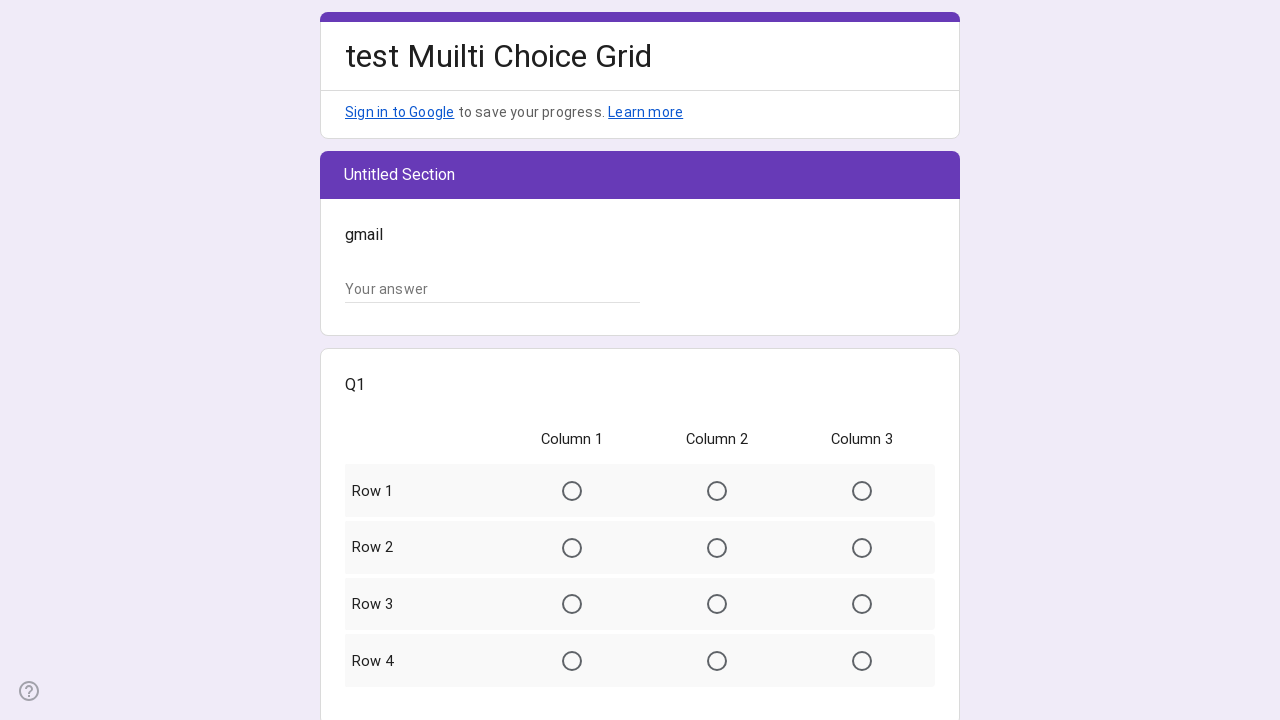

Located 6 question blocks on the form
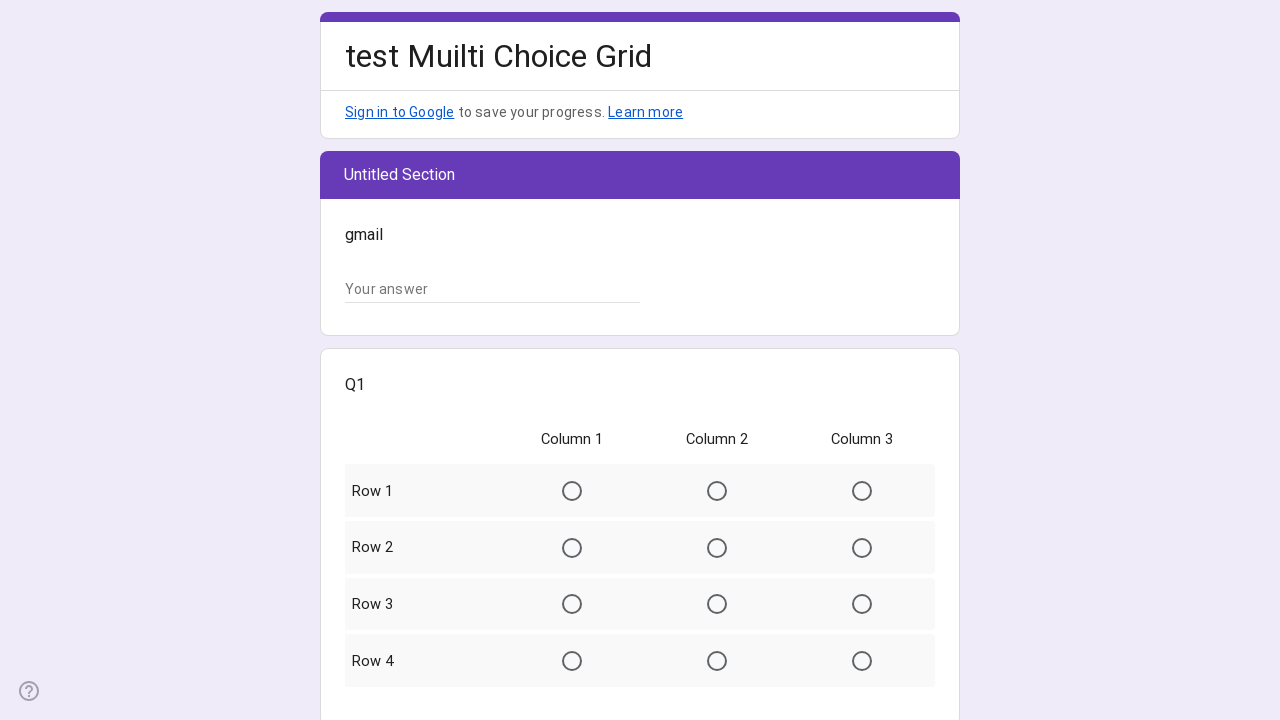

Clicked first radio button option in a question row at (572, 491) on .Qr7Oae >> nth=2 >> .H2Gmcc >> nth=0 >> .Od2TWd >> nth=0
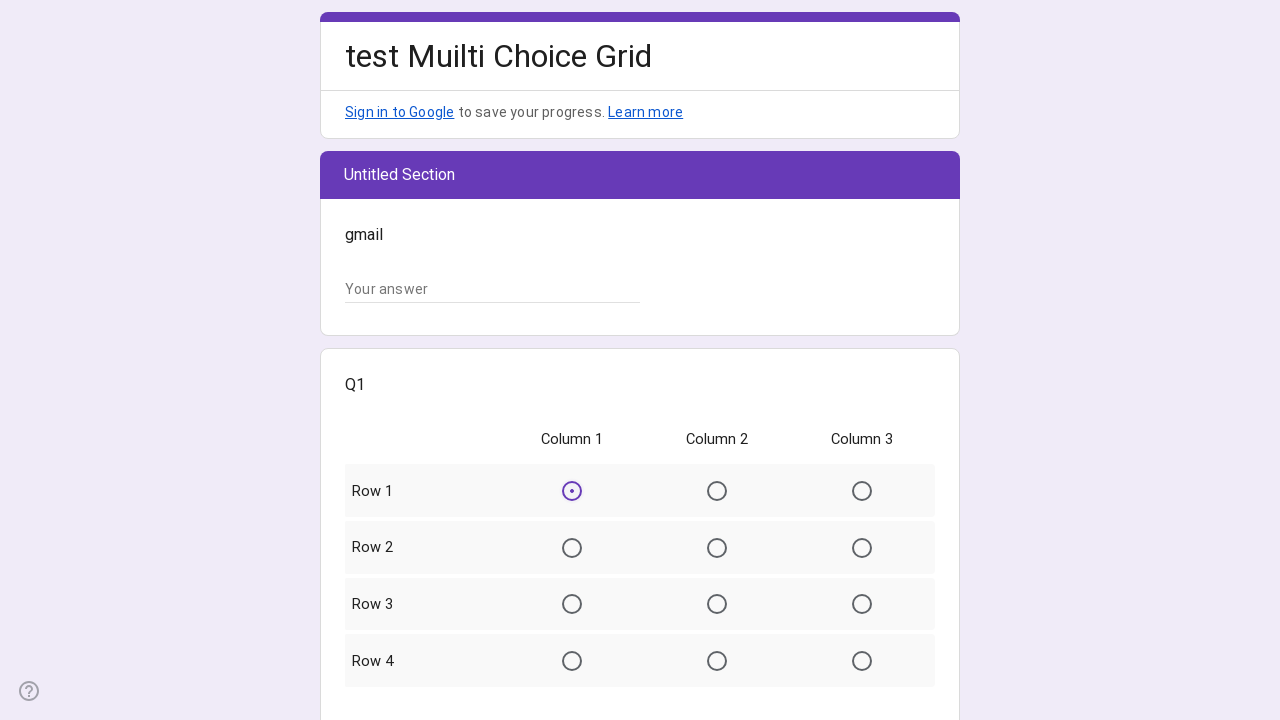

Clicked first radio button option in a question row at (572, 548) on .Qr7Oae >> nth=2 >> .H2Gmcc >> nth=1 >> .Od2TWd >> nth=0
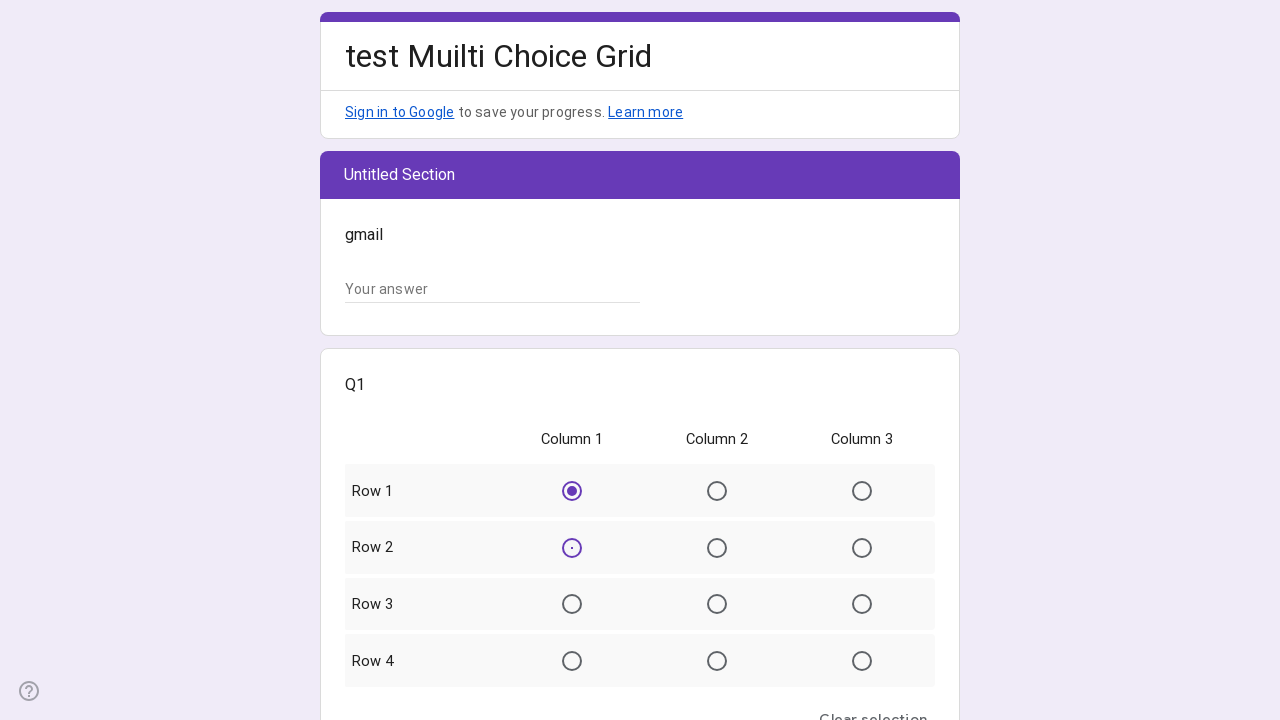

Clicked first radio button option in a question row at (572, 604) on .Qr7Oae >> nth=2 >> .H2Gmcc >> nth=2 >> .Od2TWd >> nth=0
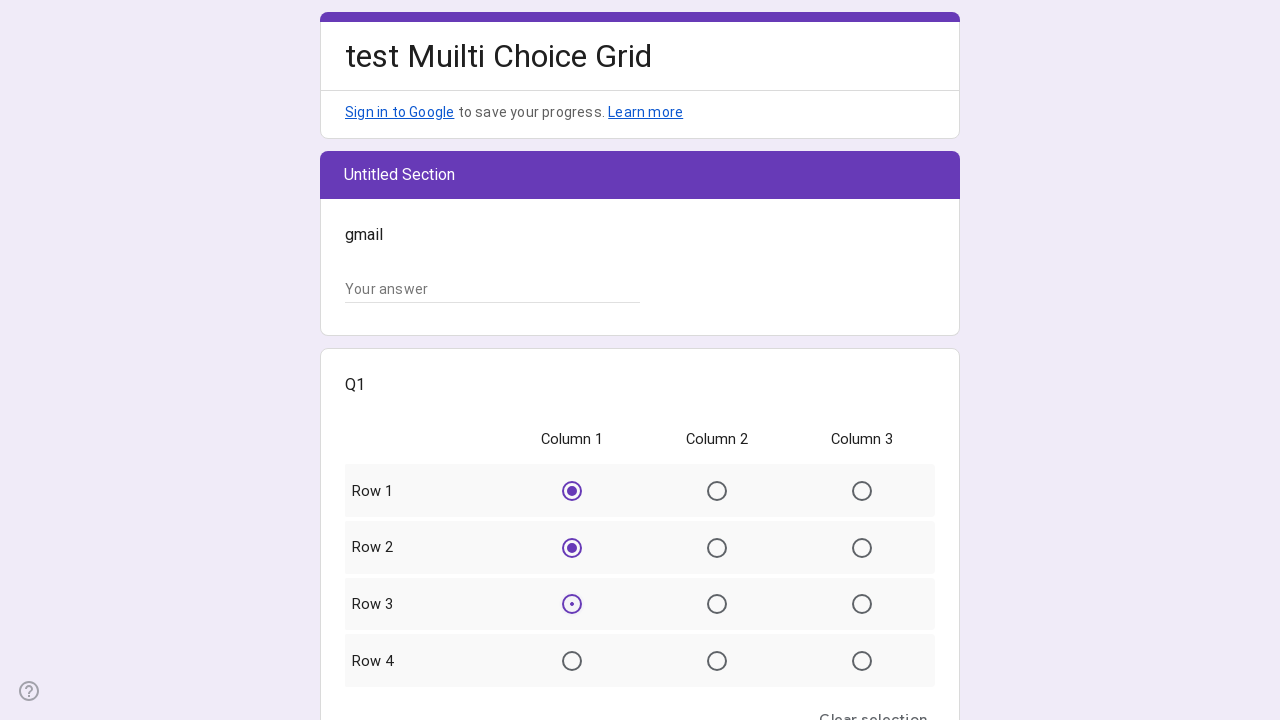

Clicked first radio button option in a question row at (572, 661) on .Qr7Oae >> nth=2 >> .H2Gmcc >> nth=3 >> .Od2TWd >> nth=0
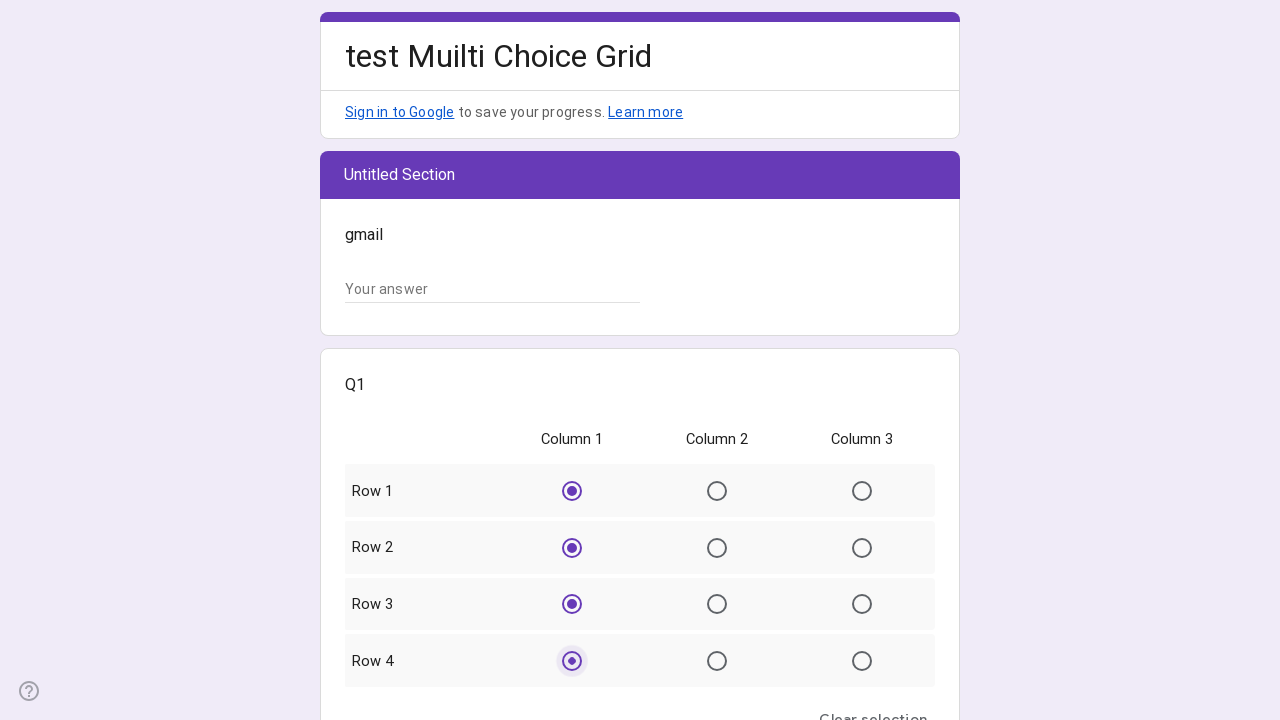

Clicked first radio button option in a question row at (498, 361) on .Qr7Oae >> nth=3 >> .H2Gmcc >> nth=0 >> .Od2TWd >> nth=0
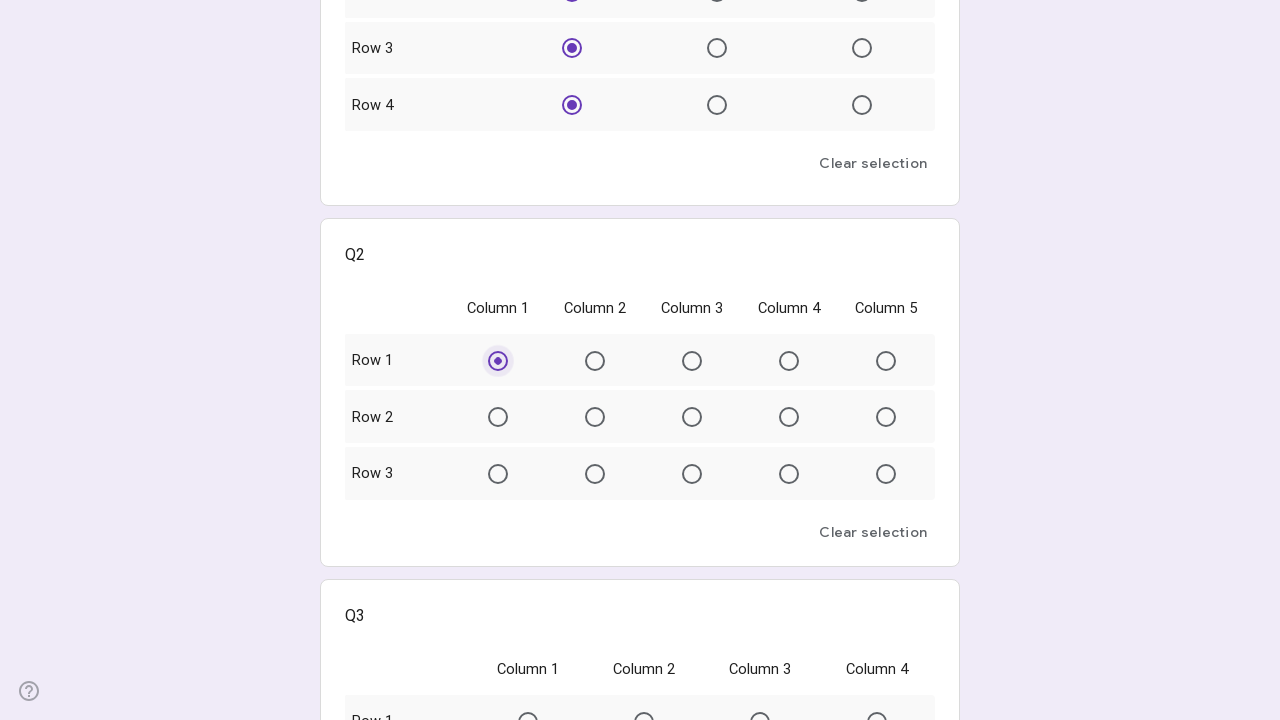

Clicked first radio button option in a question row at (498, 417) on .Qr7Oae >> nth=3 >> .H2Gmcc >> nth=1 >> .Od2TWd >> nth=0
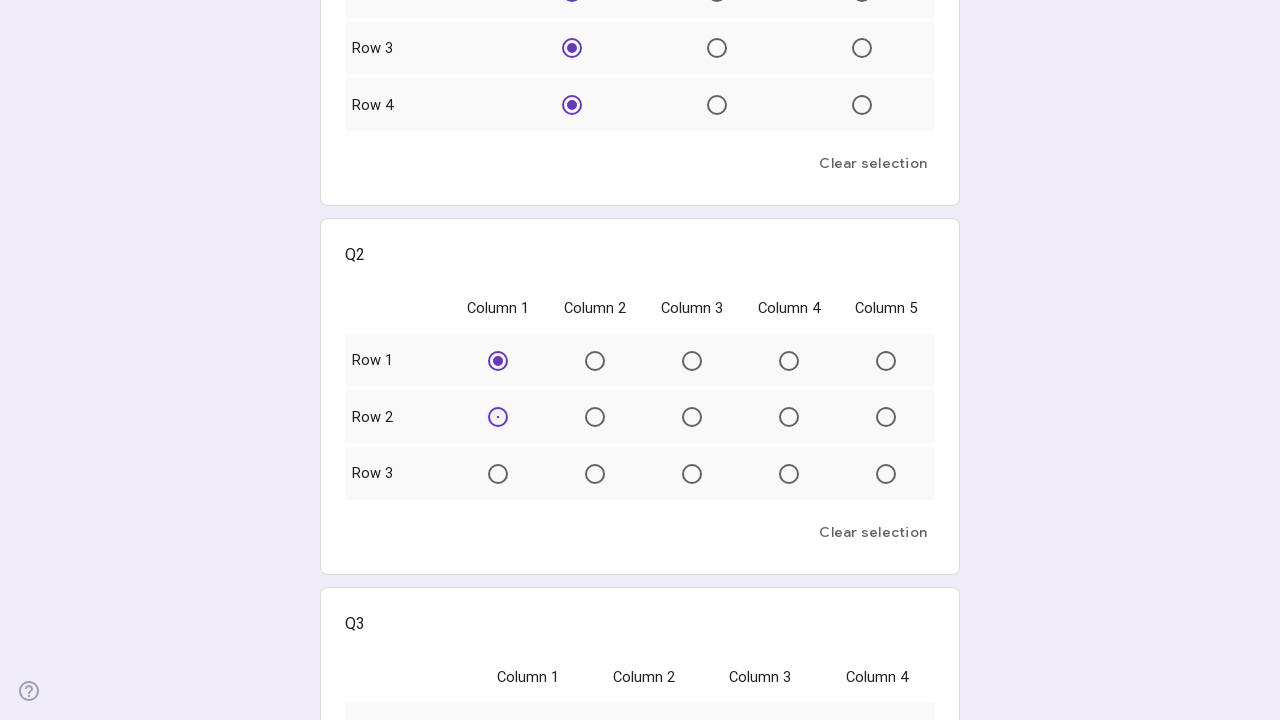

Clicked first radio button option in a question row at (498, 474) on .Qr7Oae >> nth=3 >> .H2Gmcc >> nth=2 >> .Od2TWd >> nth=0
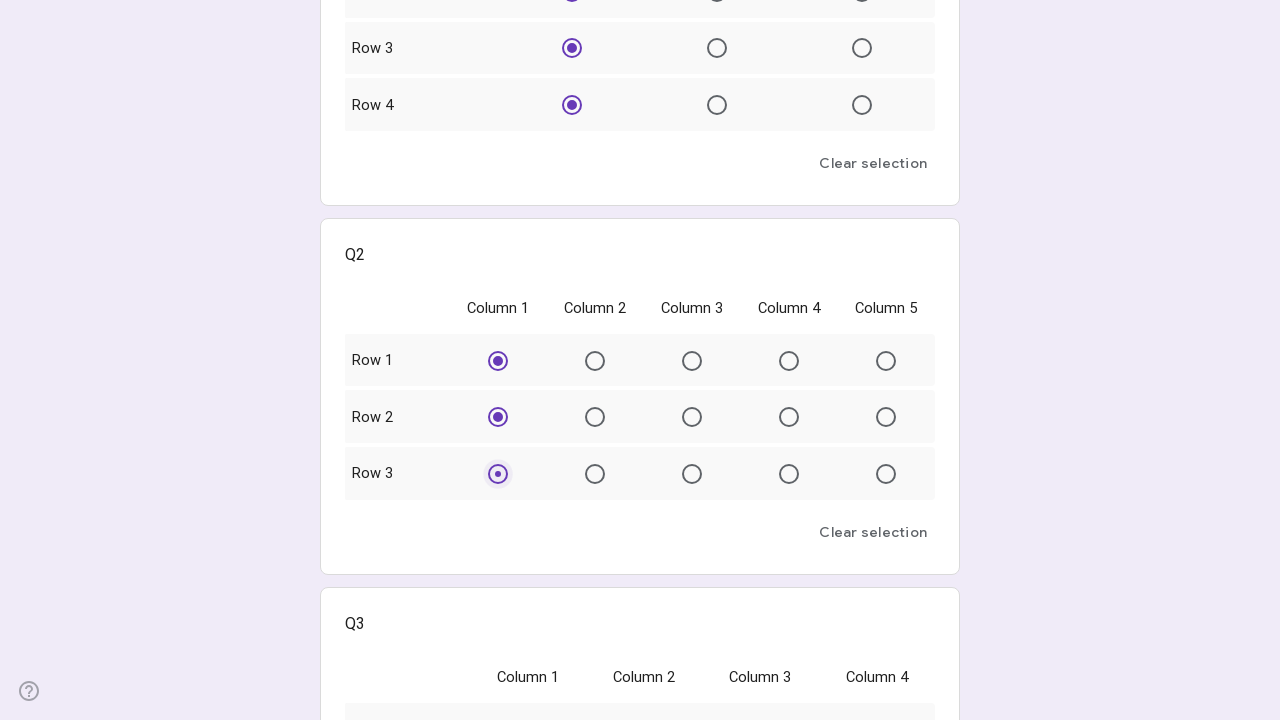

Clicked first radio button option in a question row at (528, 700) on .Qr7Oae >> nth=4 >> .H2Gmcc >> nth=0 >> .Od2TWd >> nth=0
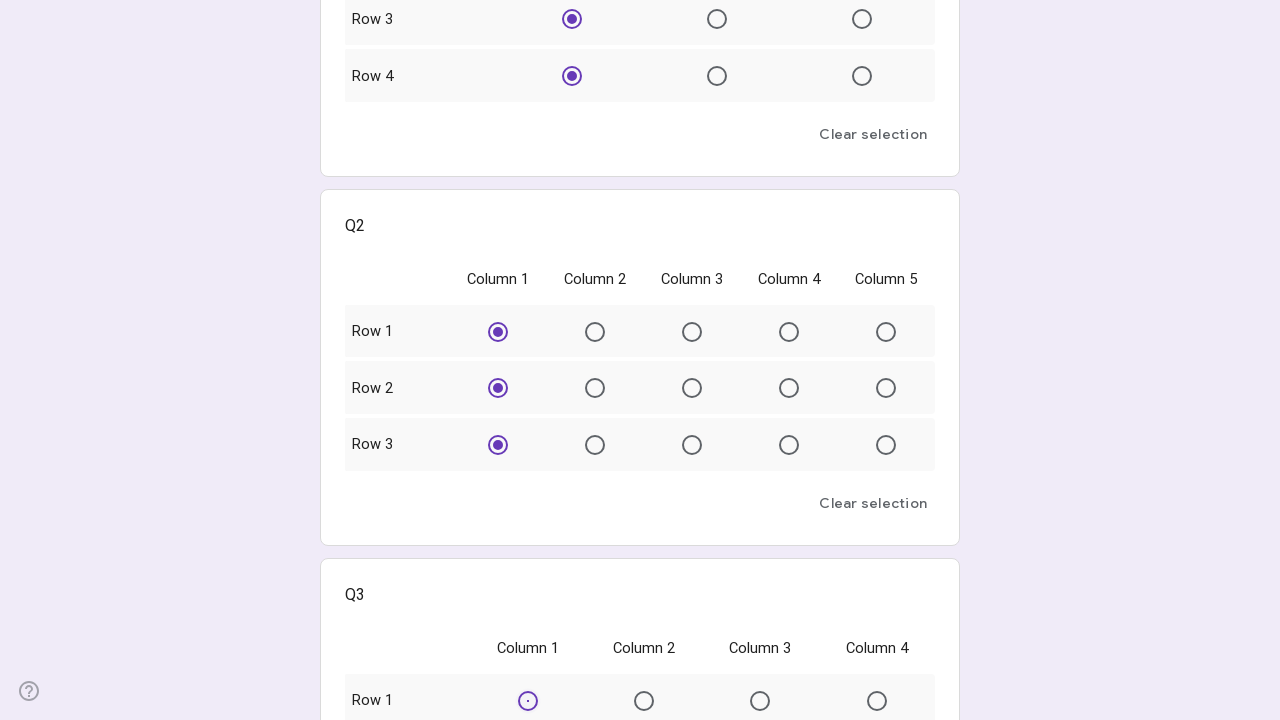

Clicked first radio button option in a question row at (528, 360) on .Qr7Oae >> nth=4 >> .H2Gmcc >> nth=1 >> .Od2TWd >> nth=0
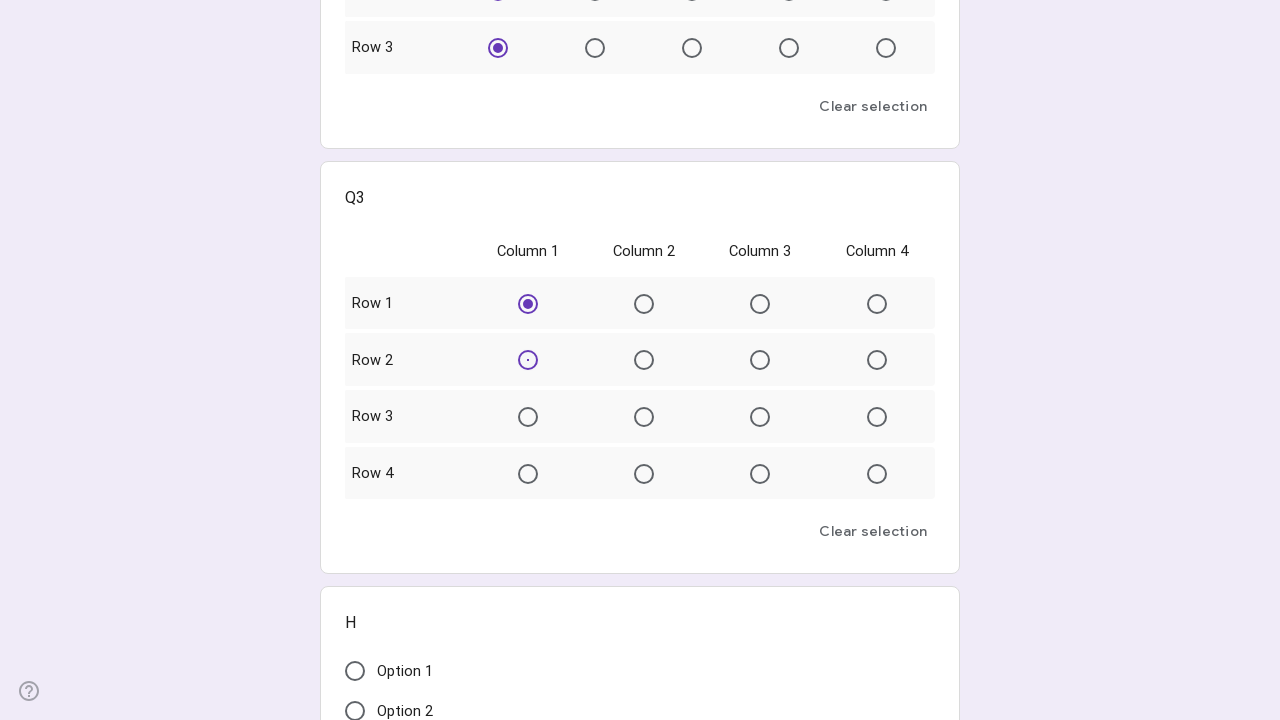

Clicked first radio button option in a question row at (528, 417) on .Qr7Oae >> nth=4 >> .H2Gmcc >> nth=2 >> .Od2TWd >> nth=0
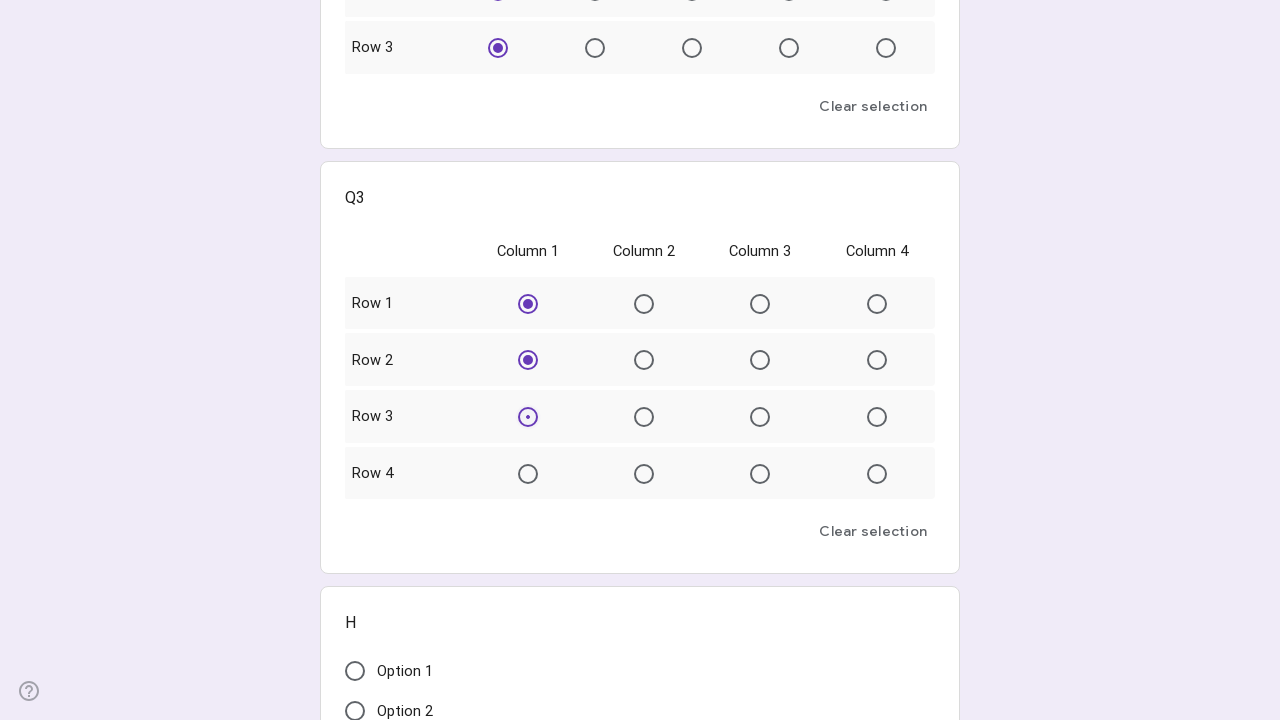

Clicked first radio button option in a question row at (528, 474) on .Qr7Oae >> nth=4 >> .H2Gmcc >> nth=3 >> .Od2TWd >> nth=0
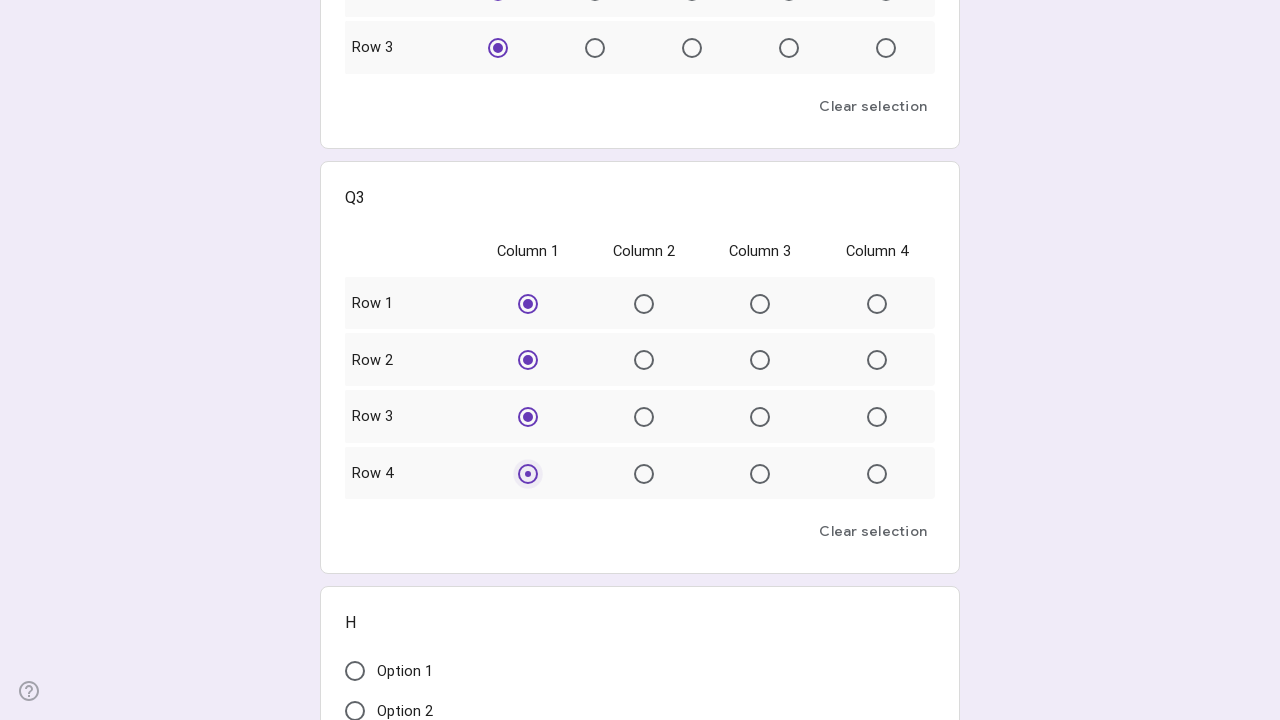

Clicked first radio button option in a question row at (355, 671) on .Qr7Oae >> nth=5 >> .H2Gmcc >> nth=0 >> .Od2TWd >> nth=0
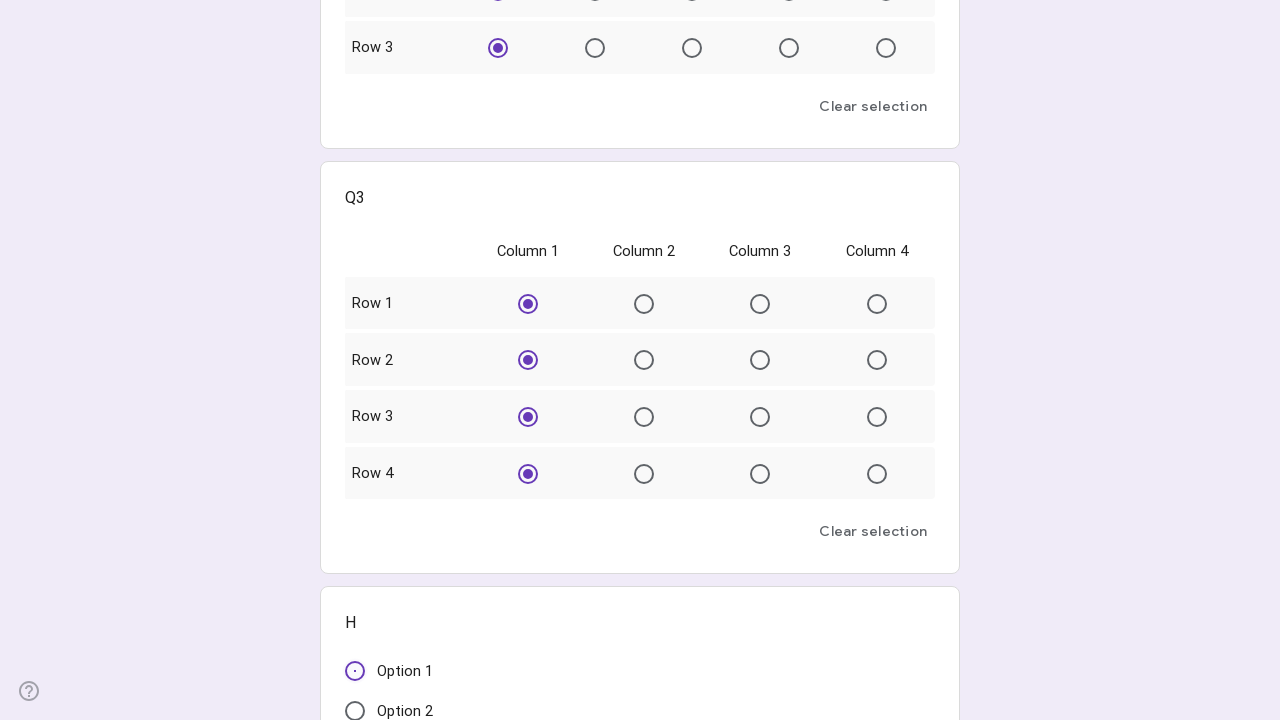

Located 1 text input fields on the form
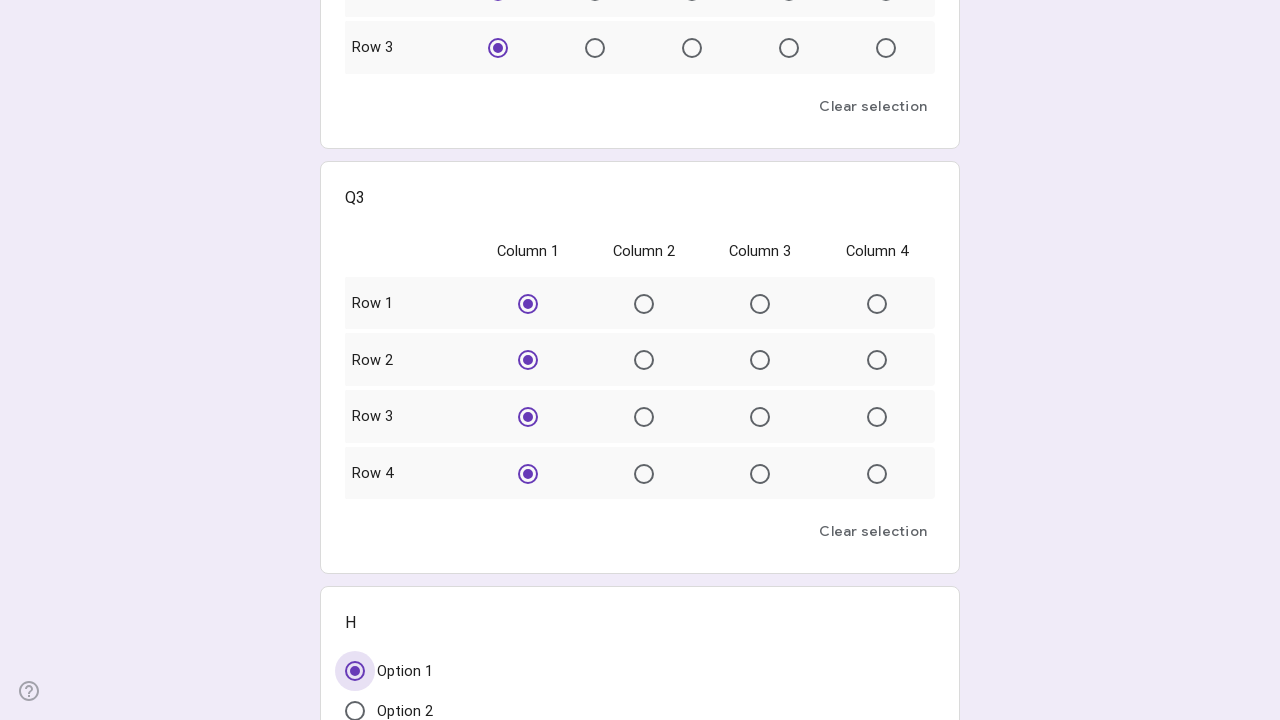

Filled text input field with 'Sample test response 12345' on .whsOnd >> nth=0
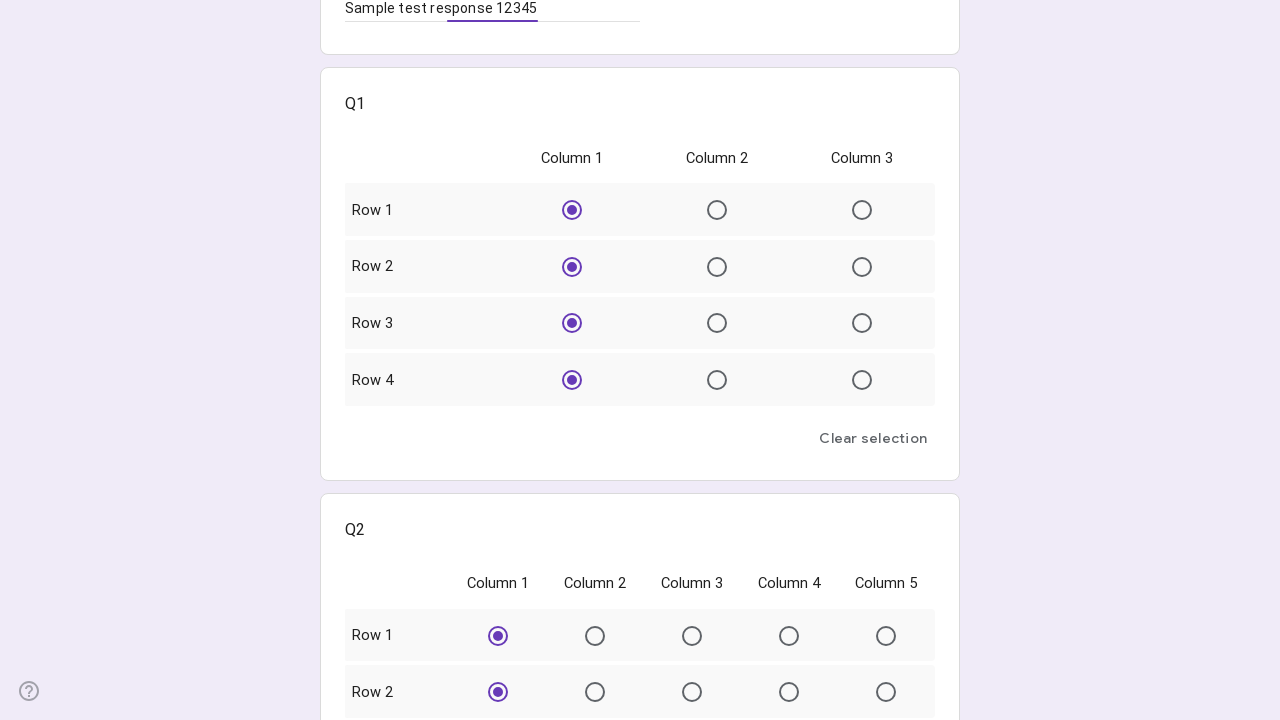

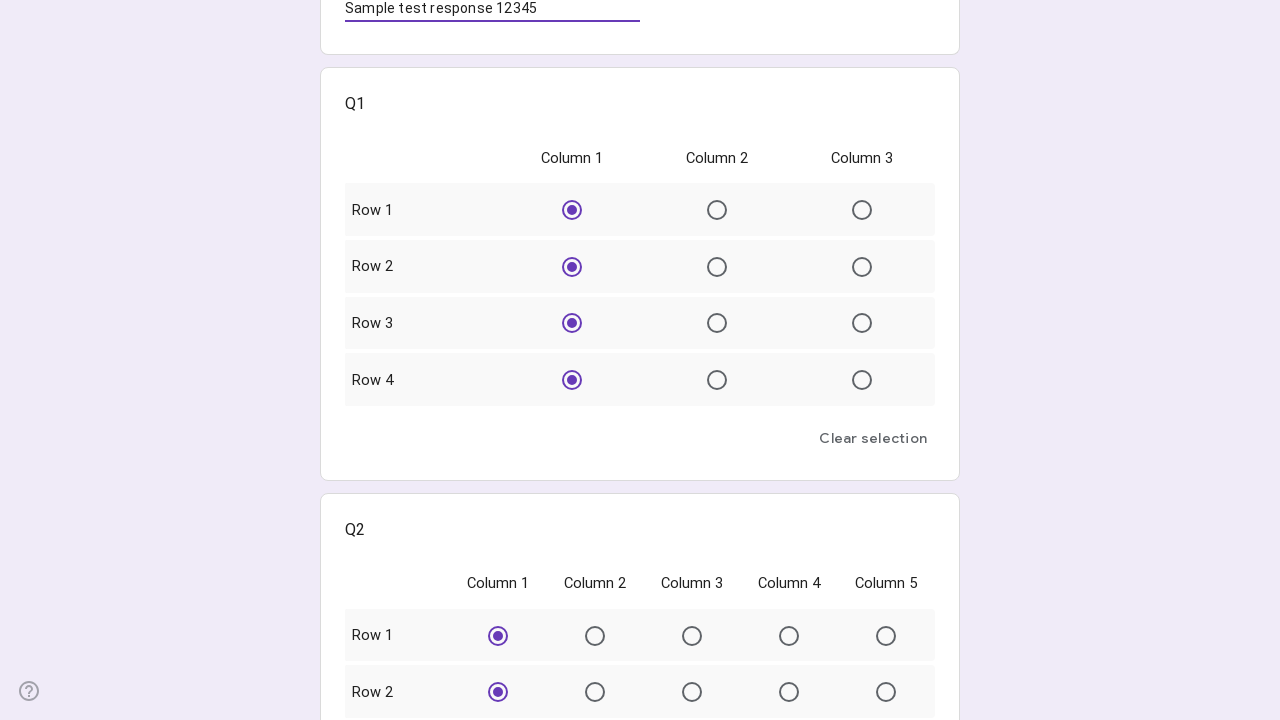